Navigates to a test blog page and clicks on a female radio button option

Starting URL: https://only-testing-blog.blogspot.com/2013/09/test.html

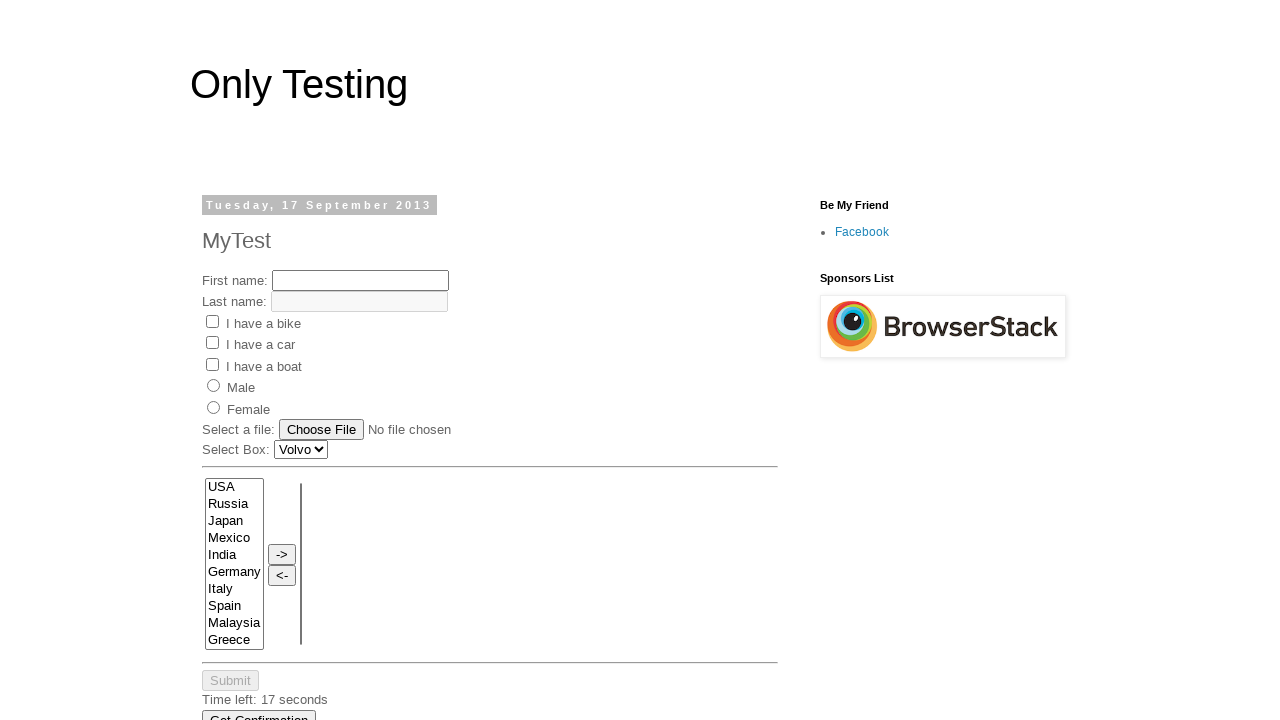

Navigated to test blog page
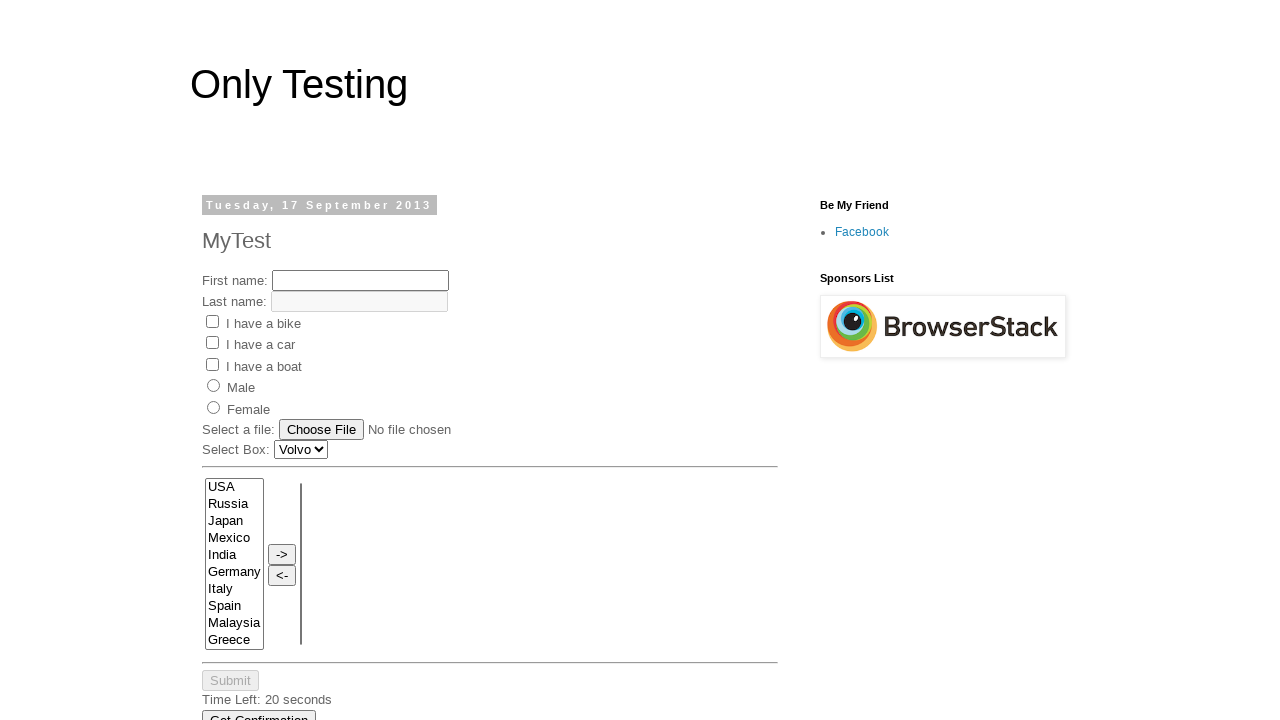

Clicked on female radio button option at (214, 407) on xpath=//input[@value='female']
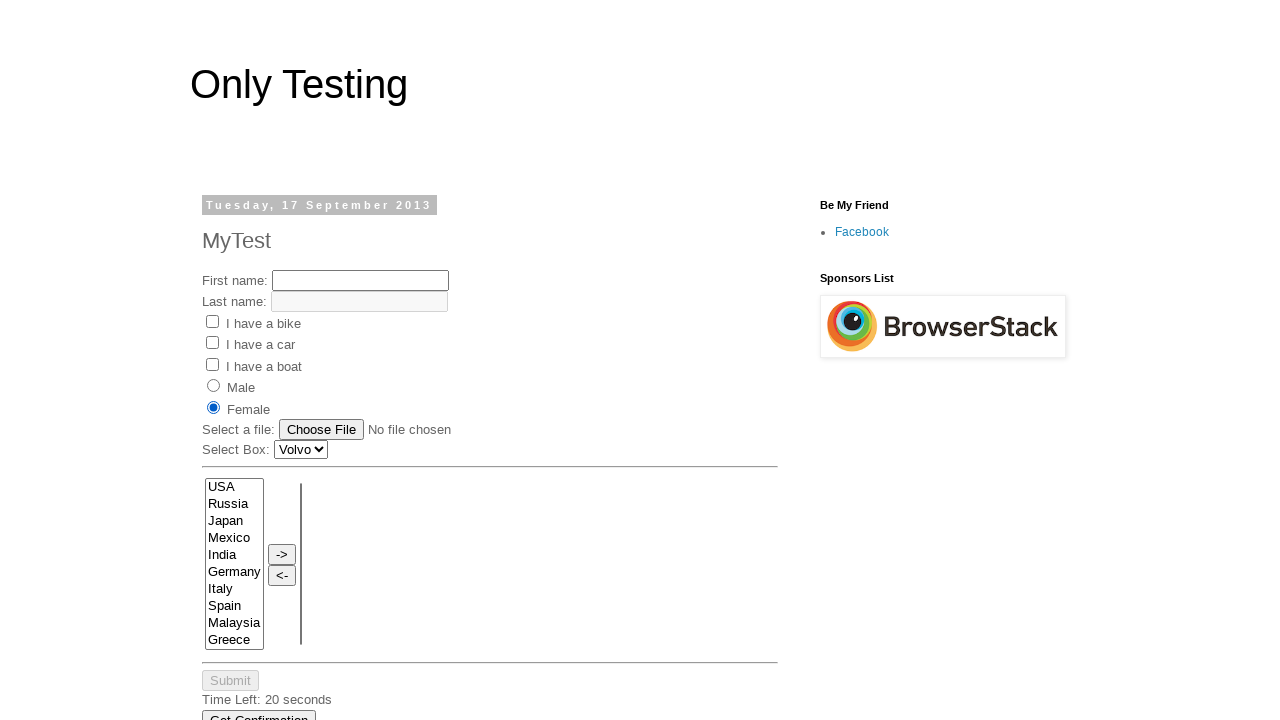

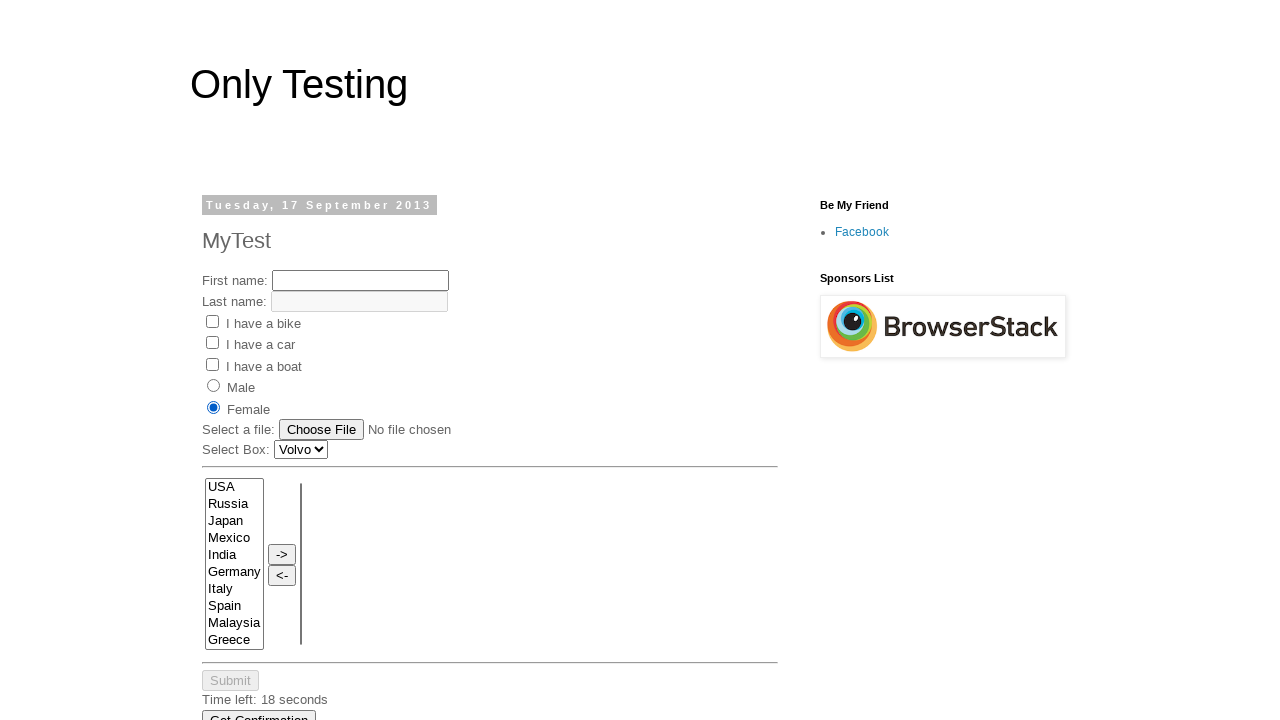